Scrolls down through a webpage repeatedly, then scrolls back up, simulating a user browsing through page content.

Starting URL: https://www.drr69.com/meinv/11653.html

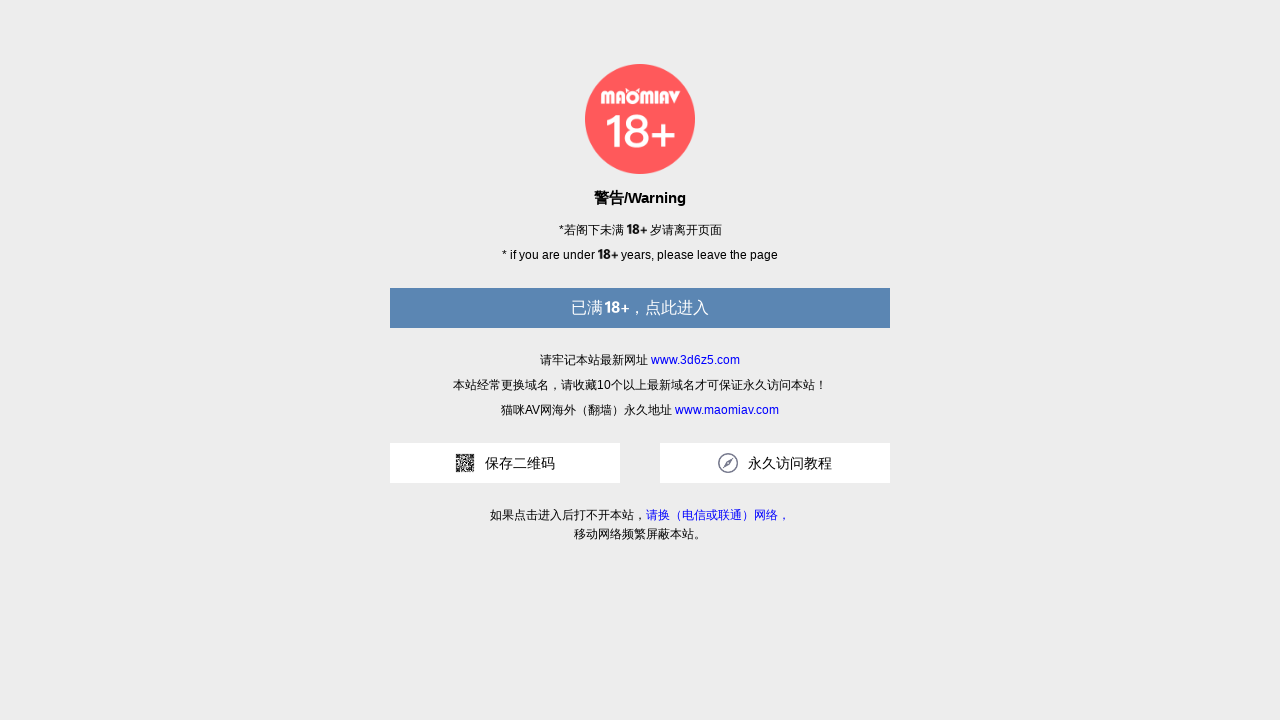

Set viewport size to 100x10000
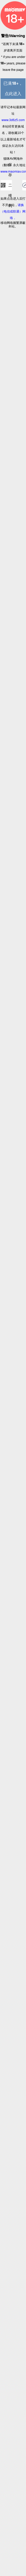

Page loaded (domcontentloaded state)
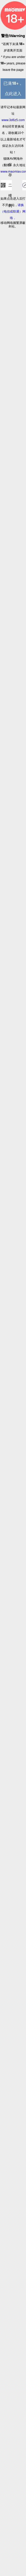

Scrolled down 600 pixels
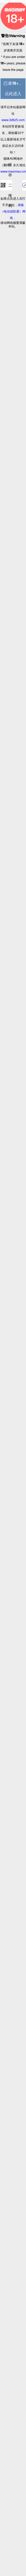

Waited 500ms after scrolling down
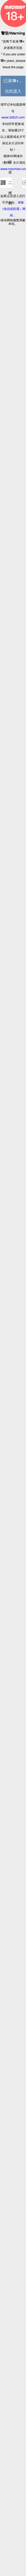

Scrolled down 600 pixels
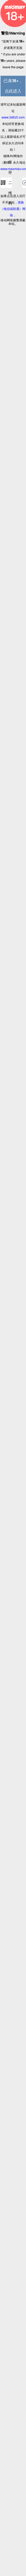

Waited 500ms after scrolling down
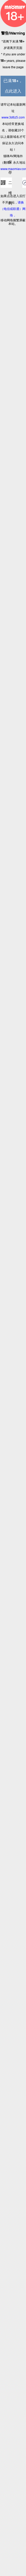

Scrolled down 600 pixels
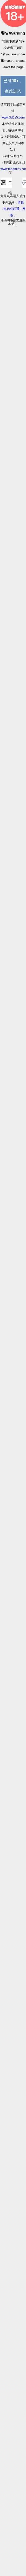

Waited 500ms after scrolling down
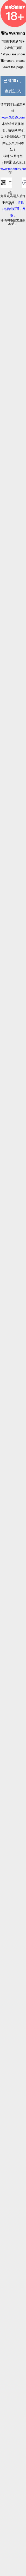

Scrolled down 600 pixels
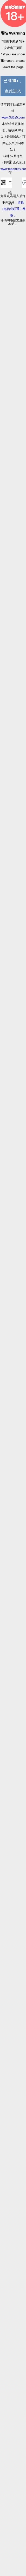

Waited 500ms after scrolling down
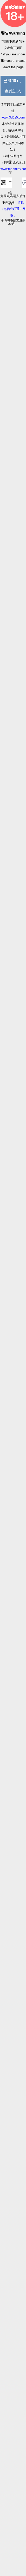

Scrolled down 600 pixels
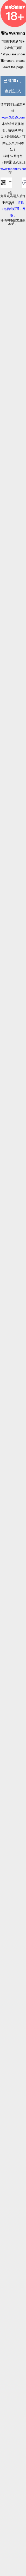

Waited 500ms after scrolling down
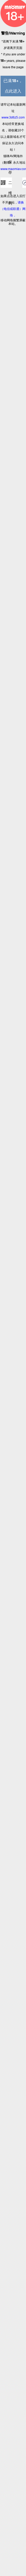

Scrolled down 600 pixels
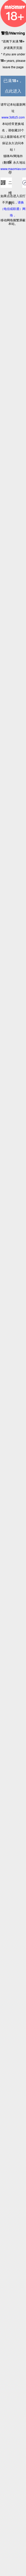

Waited 500ms after scrolling down
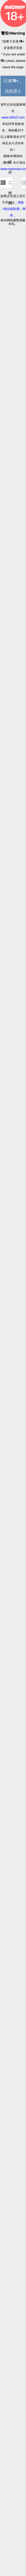

Scrolled down 600 pixels
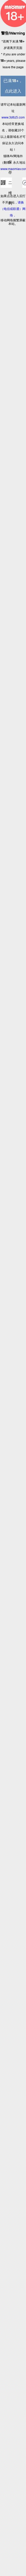

Waited 500ms after scrolling down
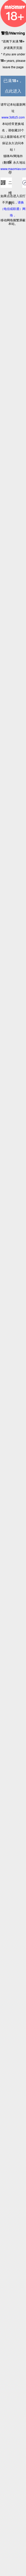

Scrolled down 600 pixels
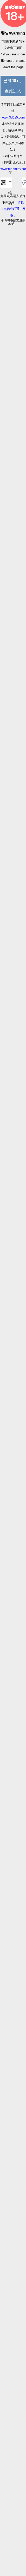

Waited 500ms after scrolling down
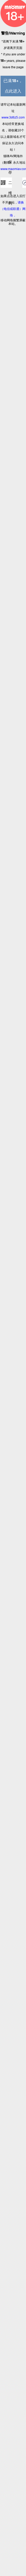

Scrolled down 600 pixels
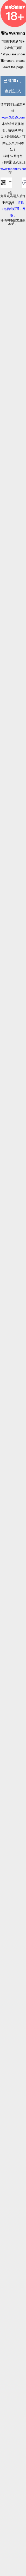

Waited 500ms after scrolling down
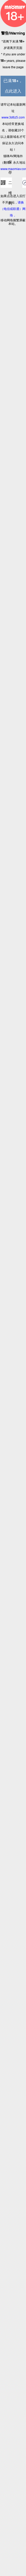

Scrolled down 600 pixels
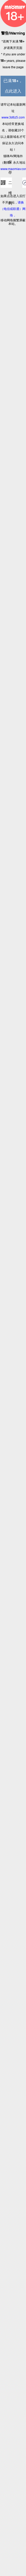

Waited 500ms after scrolling down
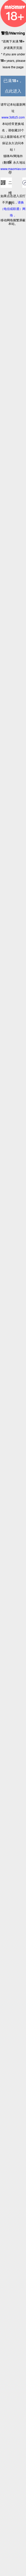

Scrolled down 600 pixels
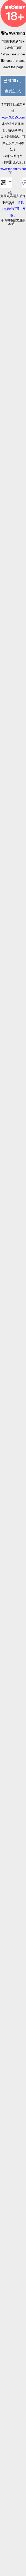

Waited 500ms after scrolling down
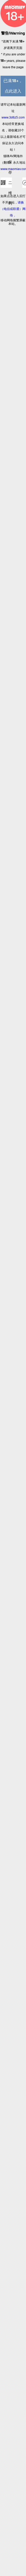

Scrolled down 600 pixels
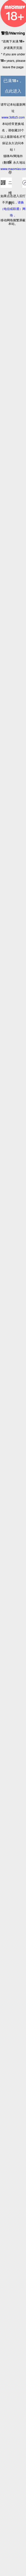

Waited 500ms after scrolling down
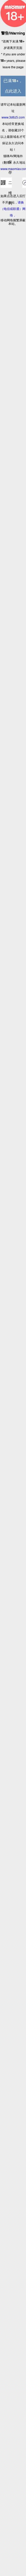

Scrolled down 600 pixels
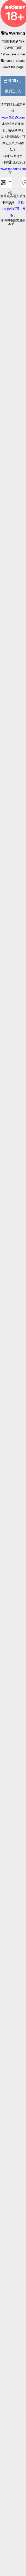

Waited 500ms after scrolling down
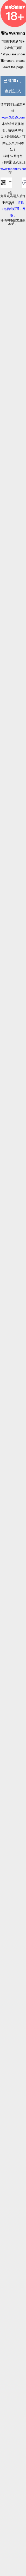

Scrolled down 600 pixels
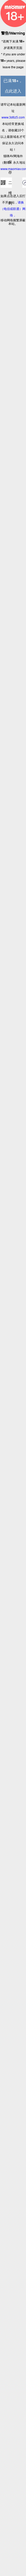

Waited 500ms after scrolling down
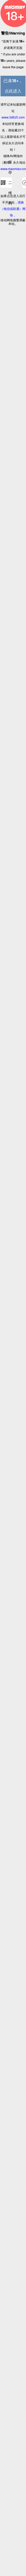

Scrolled down 600 pixels
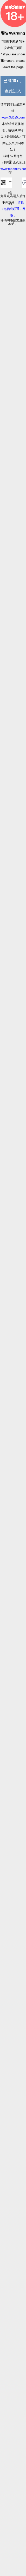

Waited 500ms after scrolling down
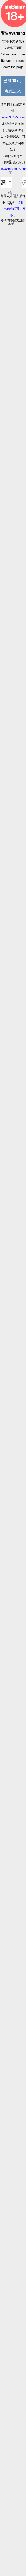

Scrolled down 600 pixels
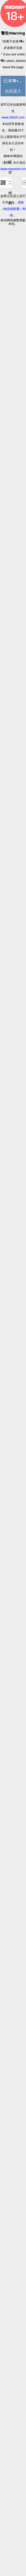

Waited 500ms after scrolling down
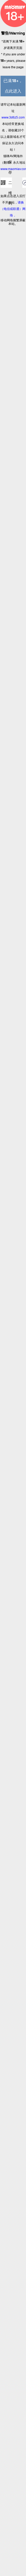

Scrolled down 600 pixels
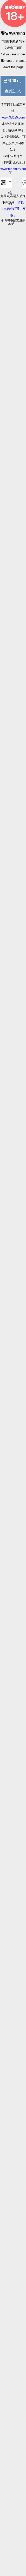

Waited 500ms after scrolling down
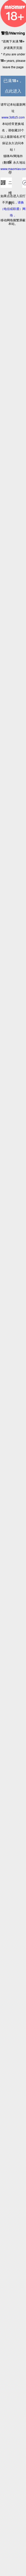

Scrolled down 600 pixels
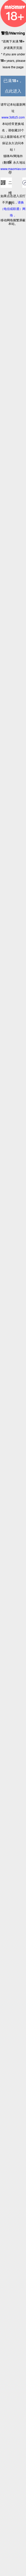

Waited 500ms after scrolling down
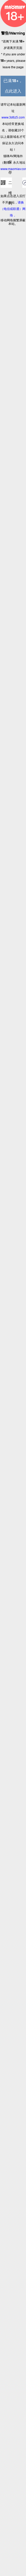

Scrolled down 600 pixels
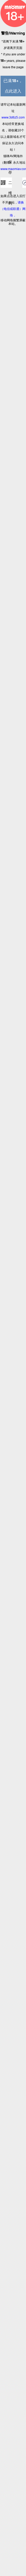

Waited 500ms after scrolling down
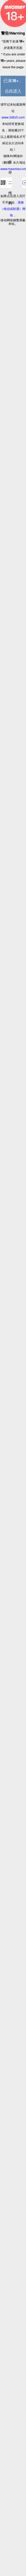

Scrolled down 600 pixels
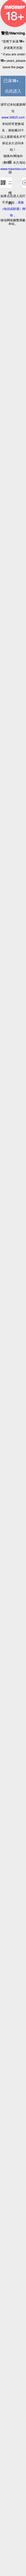

Waited 500ms after scrolling down
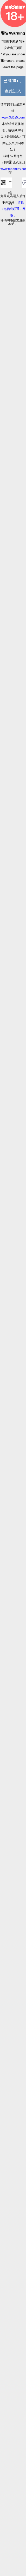

Scrolled up 1600 pixels
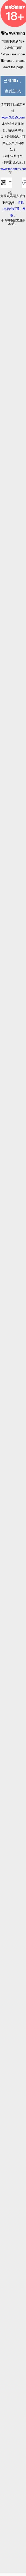

Waited 500ms after scrolling up
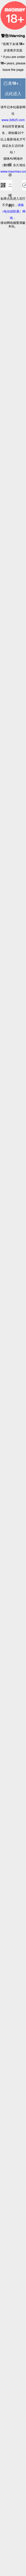

Scrolled up 1600 pixels
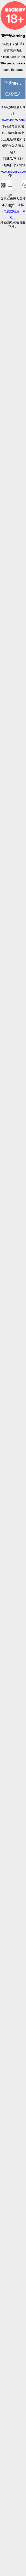

Waited 500ms after scrolling up
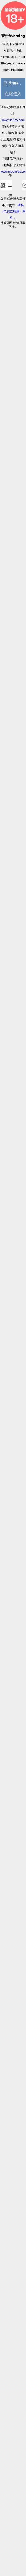

Scrolled up 1600 pixels
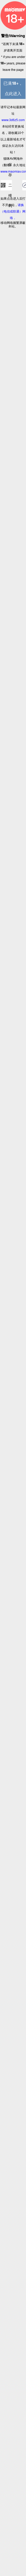

Waited 500ms after scrolling up
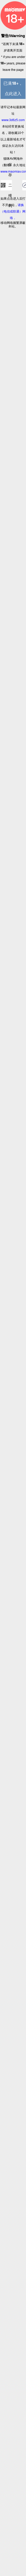

Scrolled up 1600 pixels
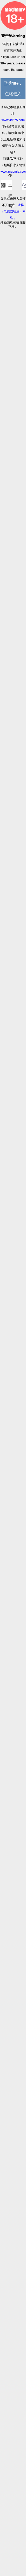

Waited 500ms after scrolling up
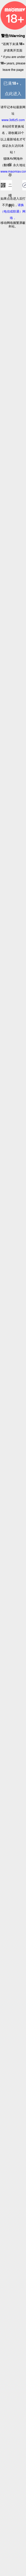

Scrolled up 1600 pixels
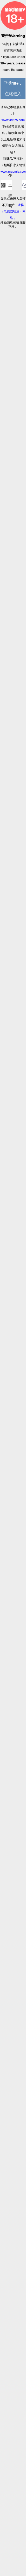

Waited 500ms after scrolling up
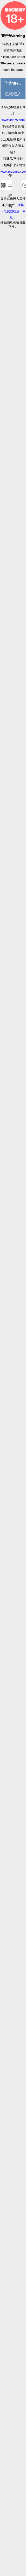

Scrolled up 1600 pixels
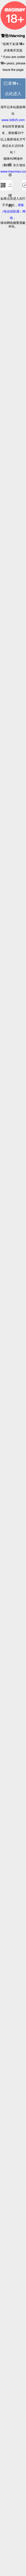

Waited 500ms after scrolling up
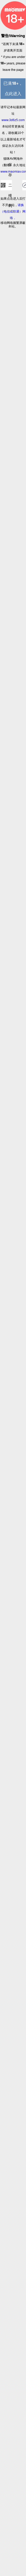

Scrolled up 1600 pixels
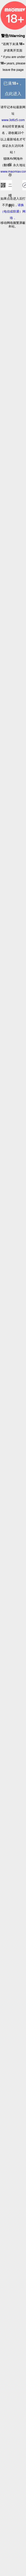

Waited 500ms after scrolling up
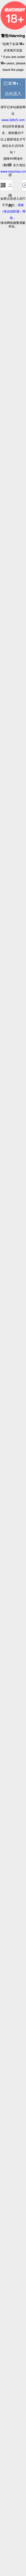

Scrolled up 1600 pixels
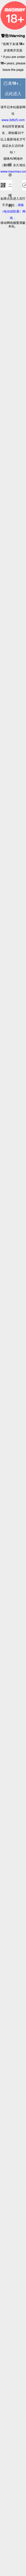

Waited 500ms after scrolling up
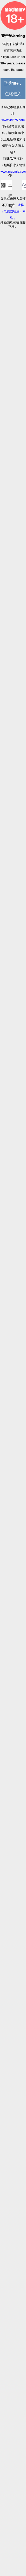

Scrolled up 1600 pixels
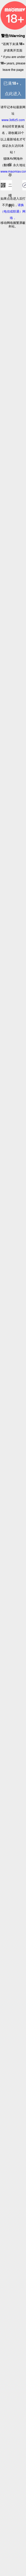

Waited 500ms after scrolling up
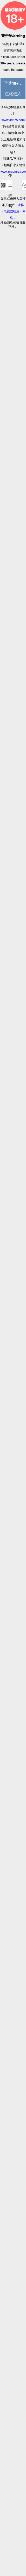

Scrolled up 1600 pixels
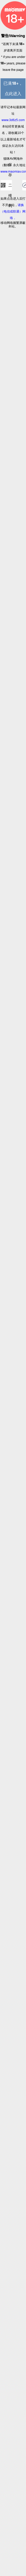

Waited 500ms after scrolling up
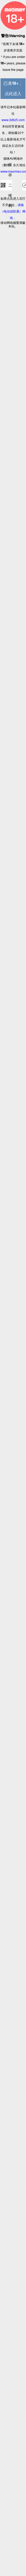

Scrolled up 1600 pixels
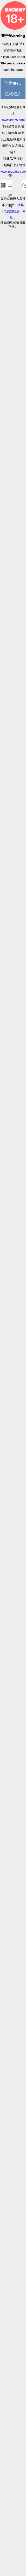

Waited 500ms after scrolling up
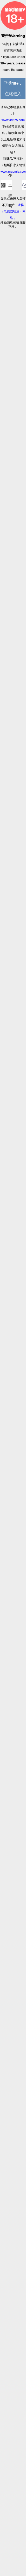

Scrolled up 1600 pixels
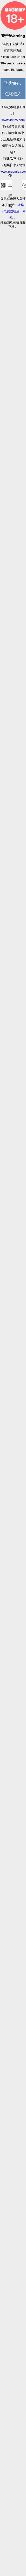

Waited 500ms after scrolling up
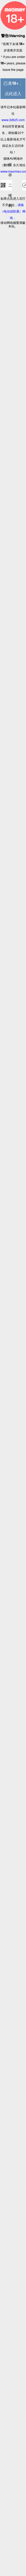

Scrolled up 1600 pixels
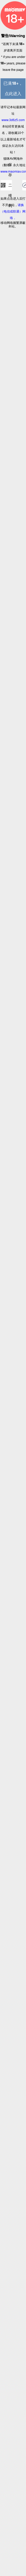

Waited 500ms after scrolling up
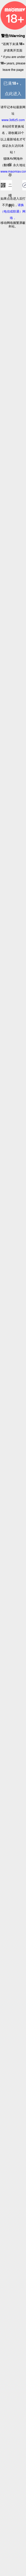

Scrolled up 1600 pixels
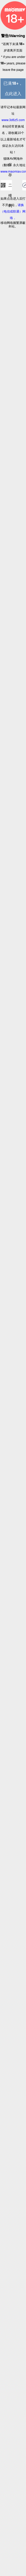

Waited 500ms after scrolling up
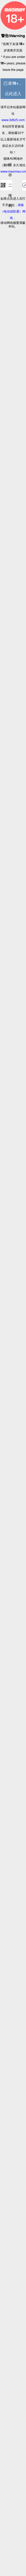

Scrolled up 1600 pixels
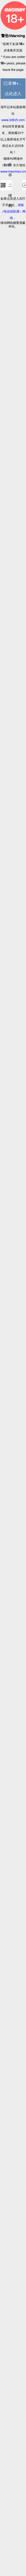

Waited 500ms after scrolling up
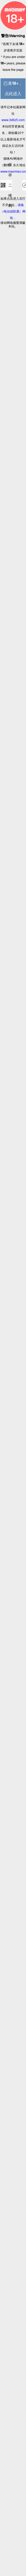

Scrolled up 1600 pixels
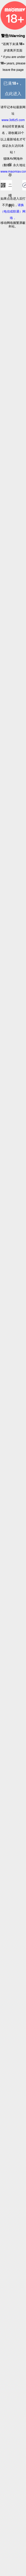

Waited 500ms after scrolling up
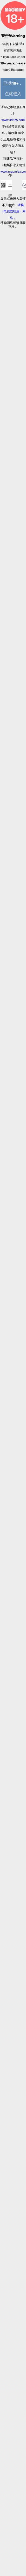

Scrolled up 1600 pixels
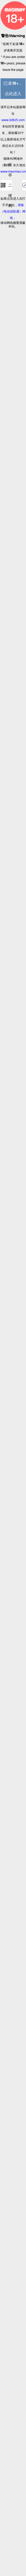

Waited 500ms after scrolling up
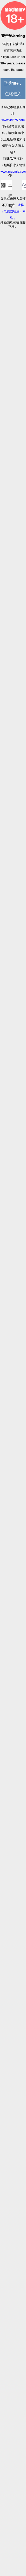

Scrolled up 1600 pixels
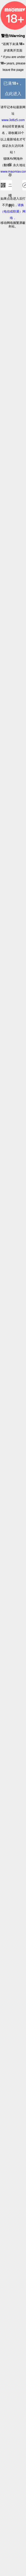

Waited 500ms after scrolling up
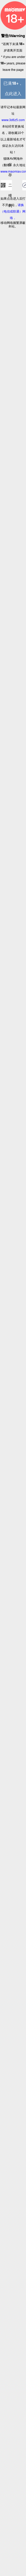

Scrolled up 1600 pixels
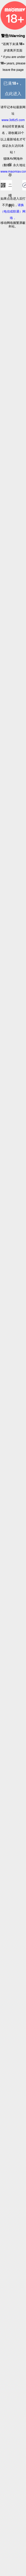

Waited 500ms after scrolling up
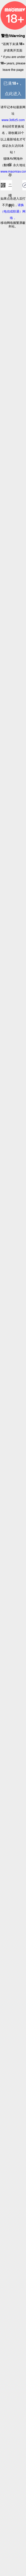

Scrolled up 1600 pixels
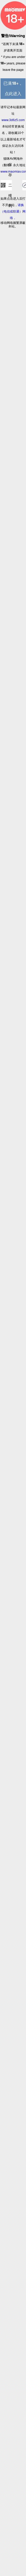

Waited 500ms after scrolling up
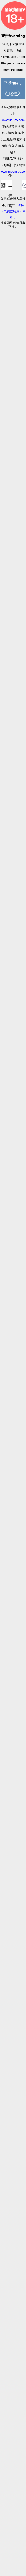

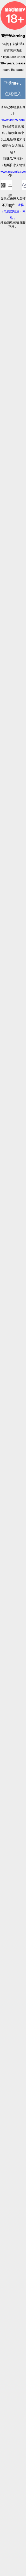